Fills out a Taiwan Railway train ticket booking form with personal ID, departure station (Taipei), arrival station (Taitung), and train number.

Starting URL: https://tip.railway.gov.tw/tra-tip-web/tip/tip001/tip121/query

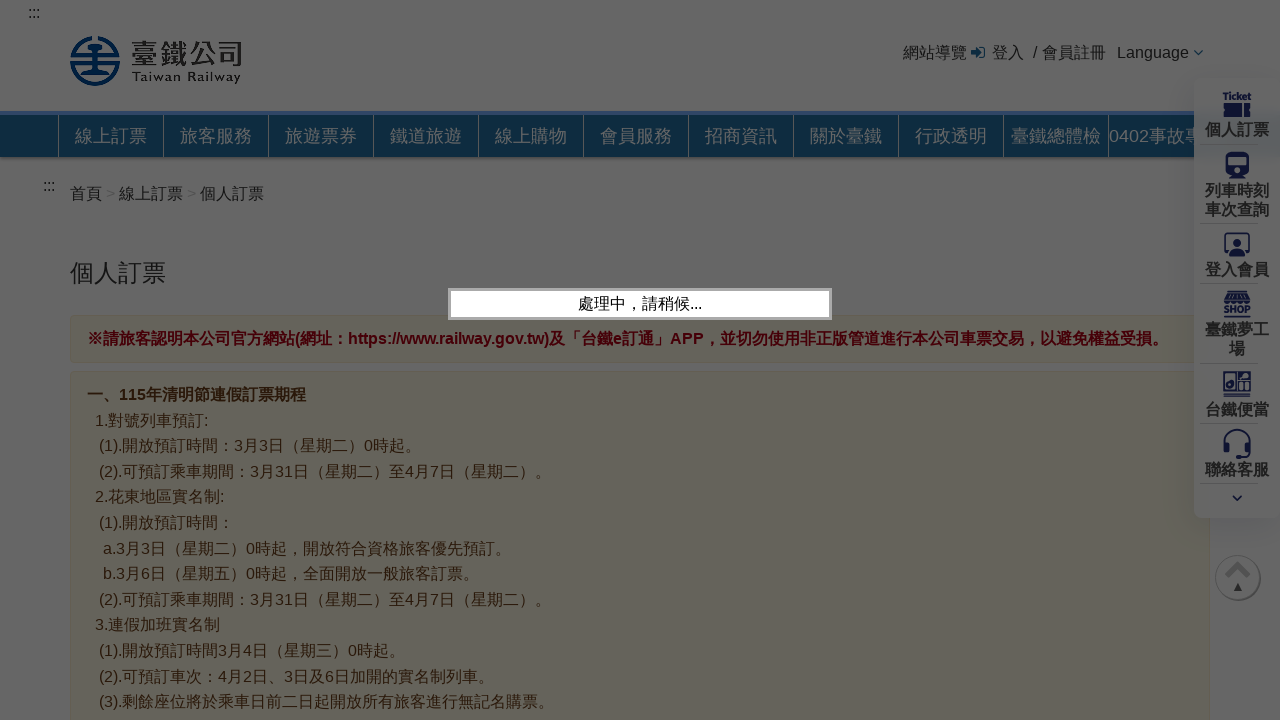

Filled personal ID field with A123456789 on #pid
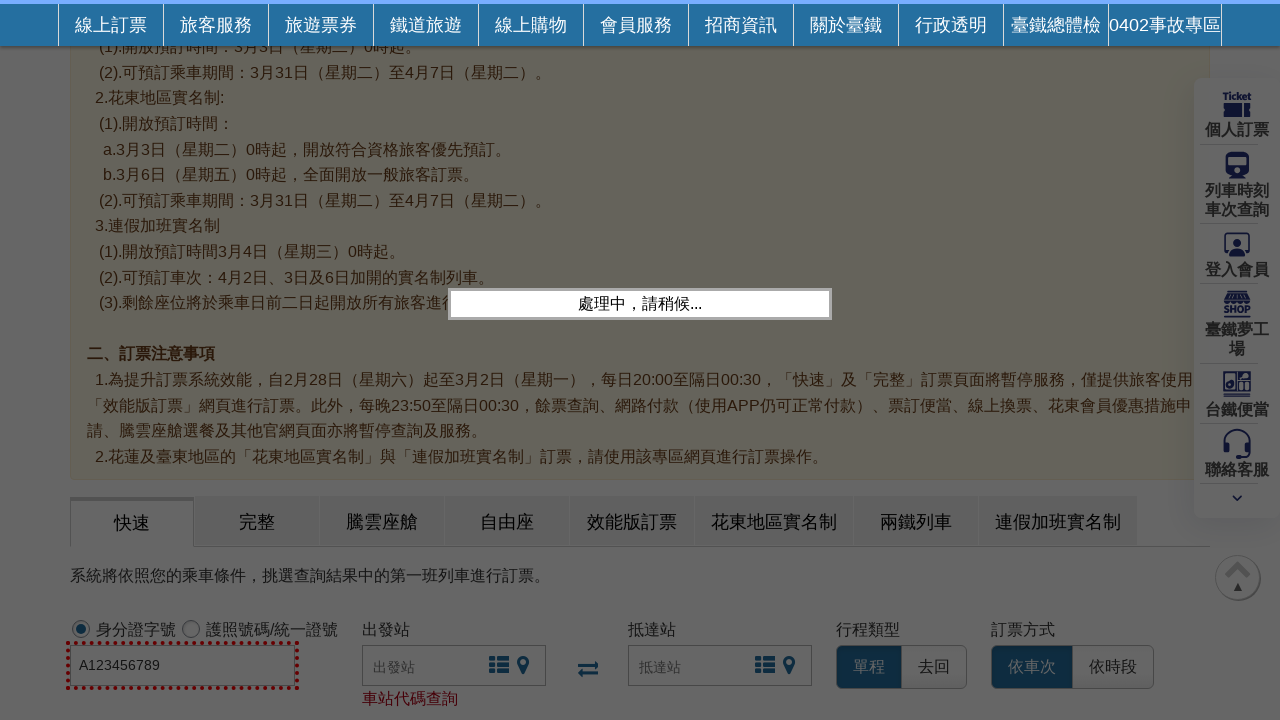

Filled departure station with Taipei (1000-臺北) on #startStation
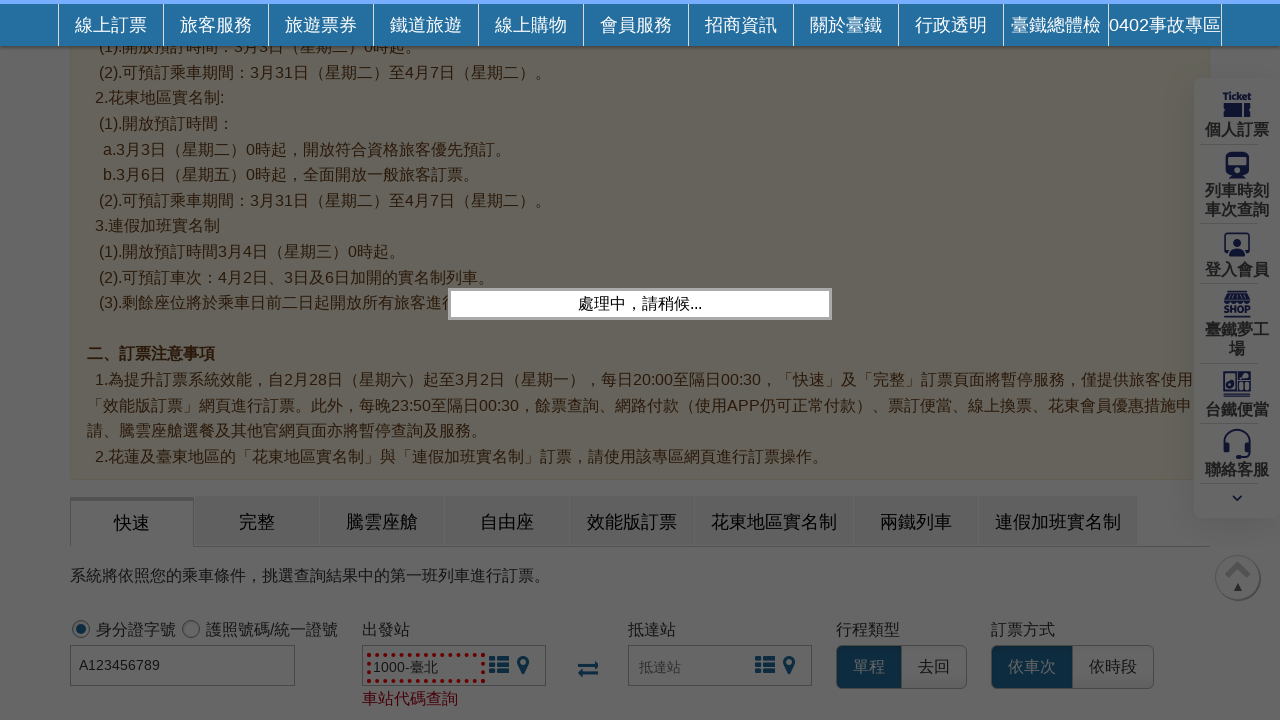

Filled arrival station with Taitung (6000-臺東) on #endStation
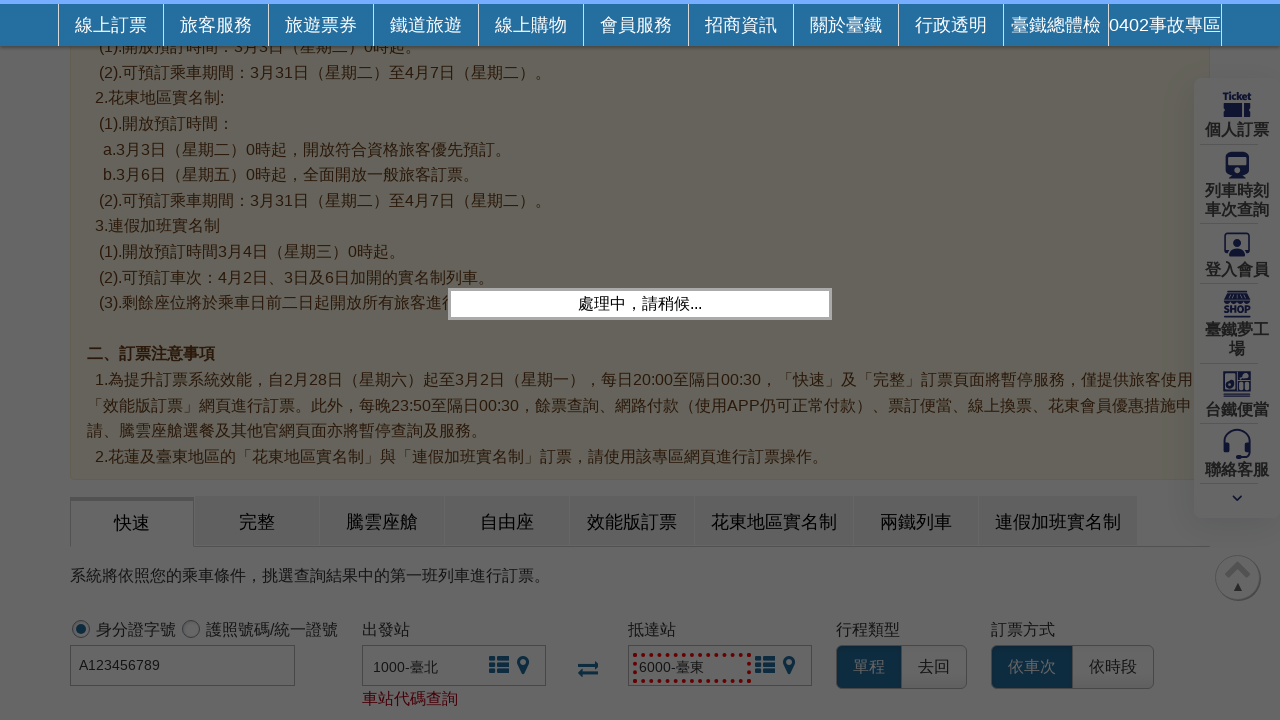

Filled train number with 72 on #trainNoList1
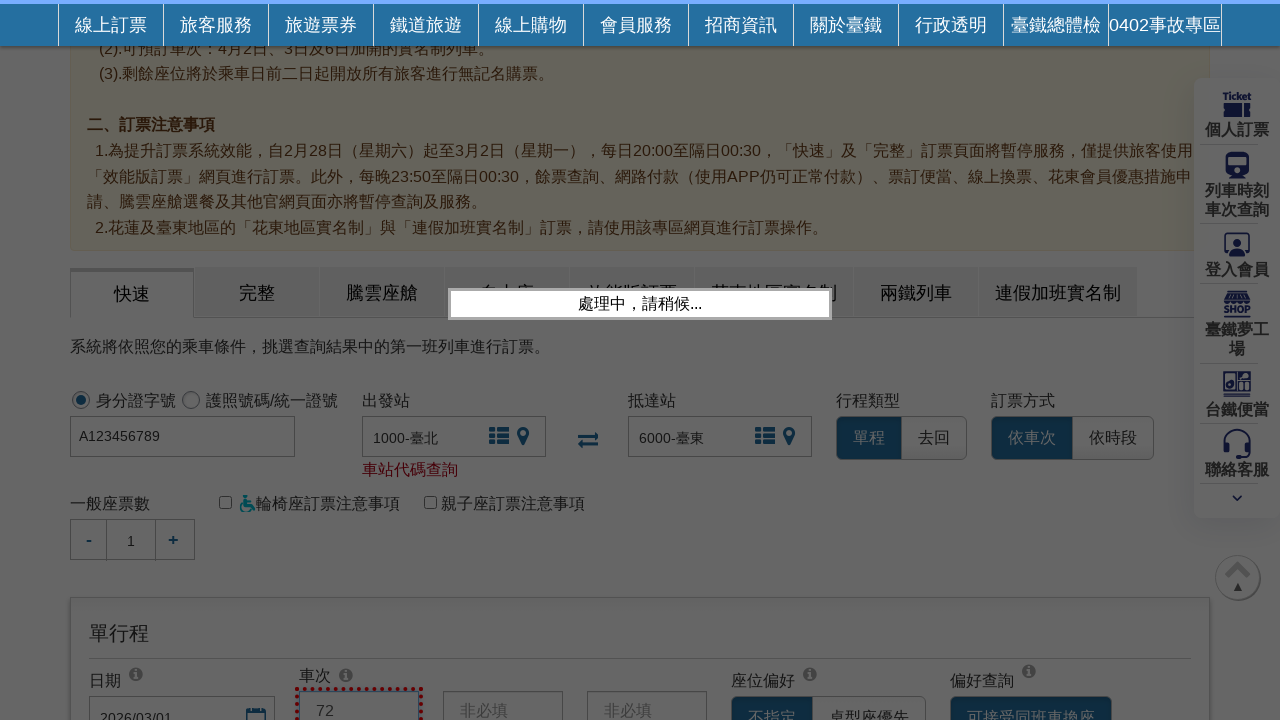

Form is interactive and ready
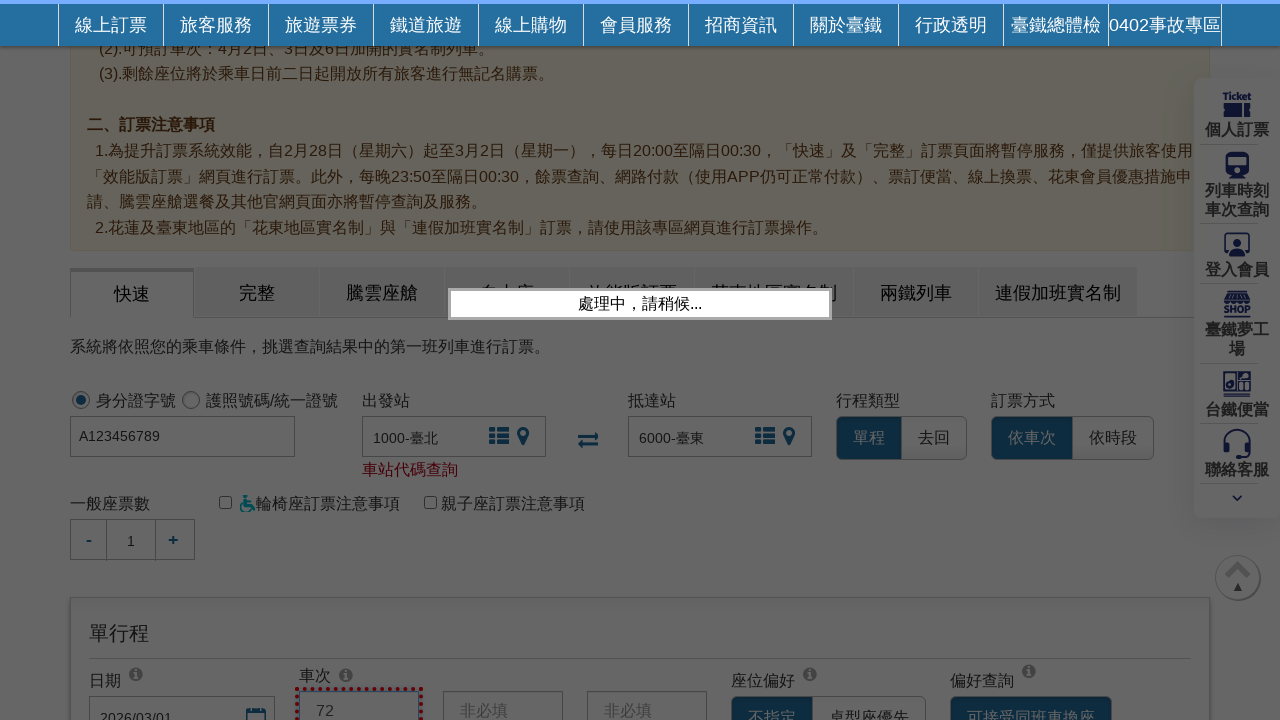

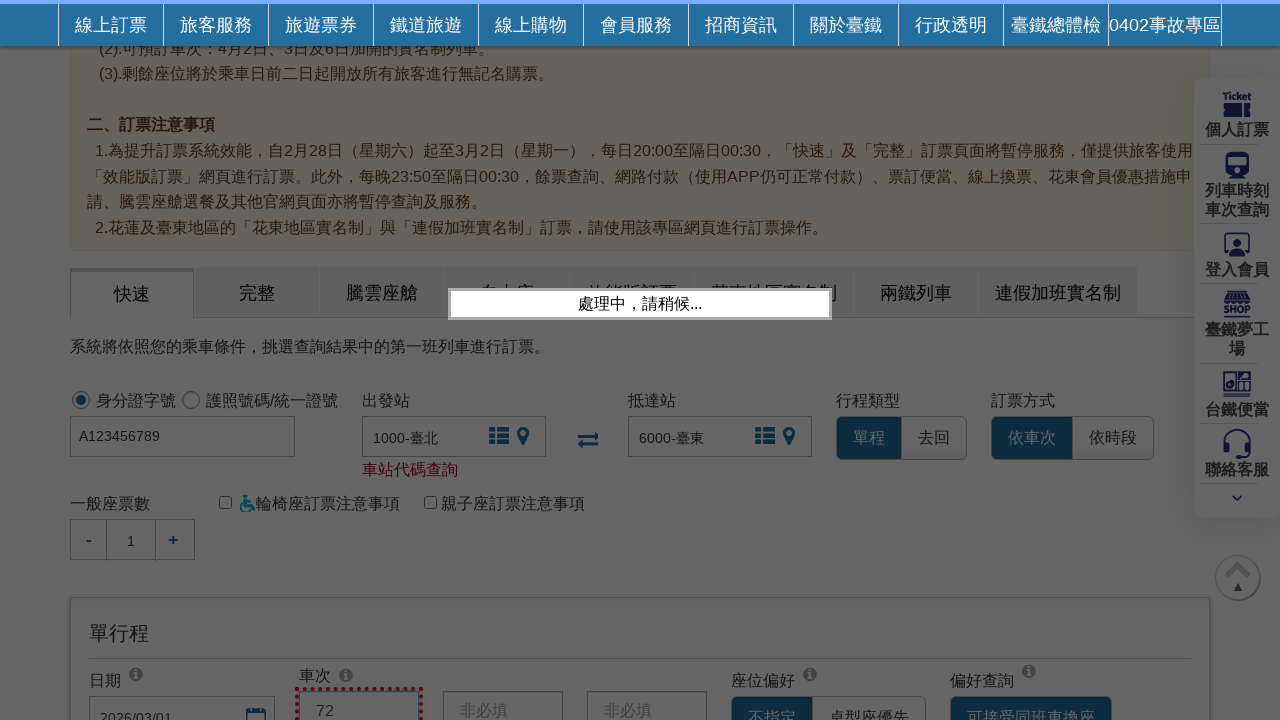